Tests multi-select with Ctrl key by clicking items 1, 3, 6, and 11 while holding Ctrl, then verifies 4 items are selected.

Starting URL: http://jqueryui.com/resources/demos/selectable/display-grid.html

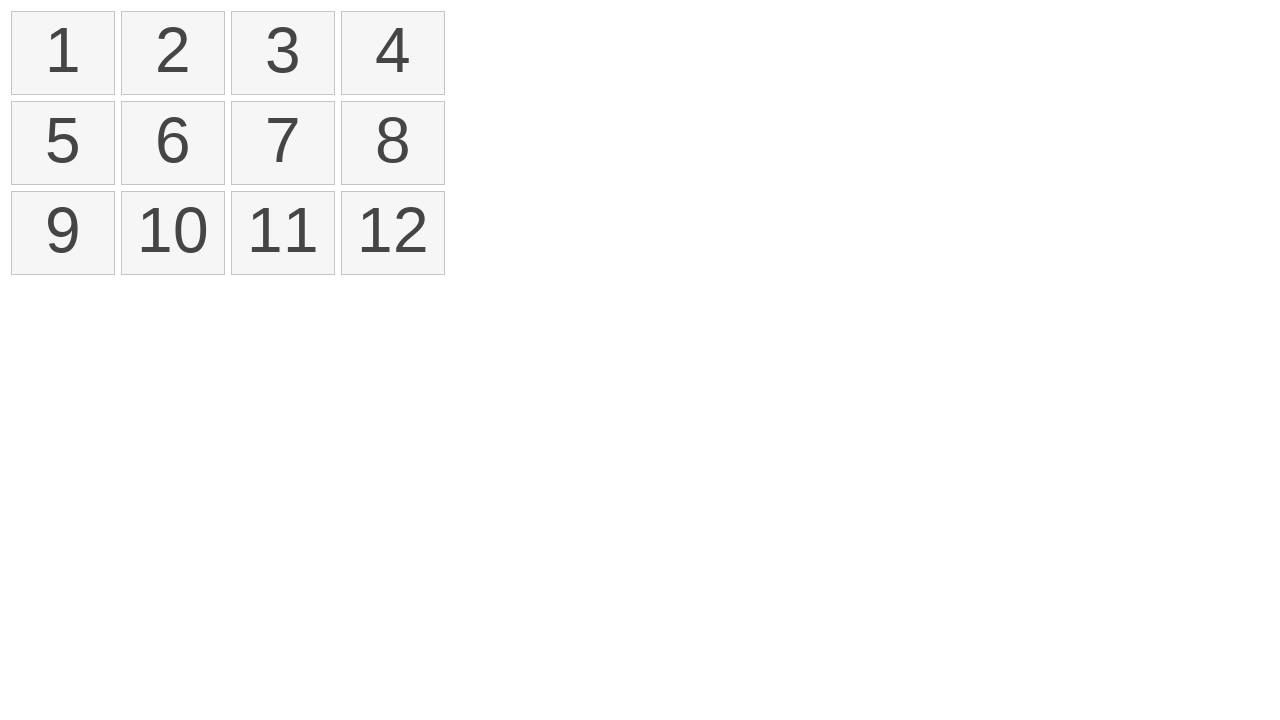

Located list of selectable items
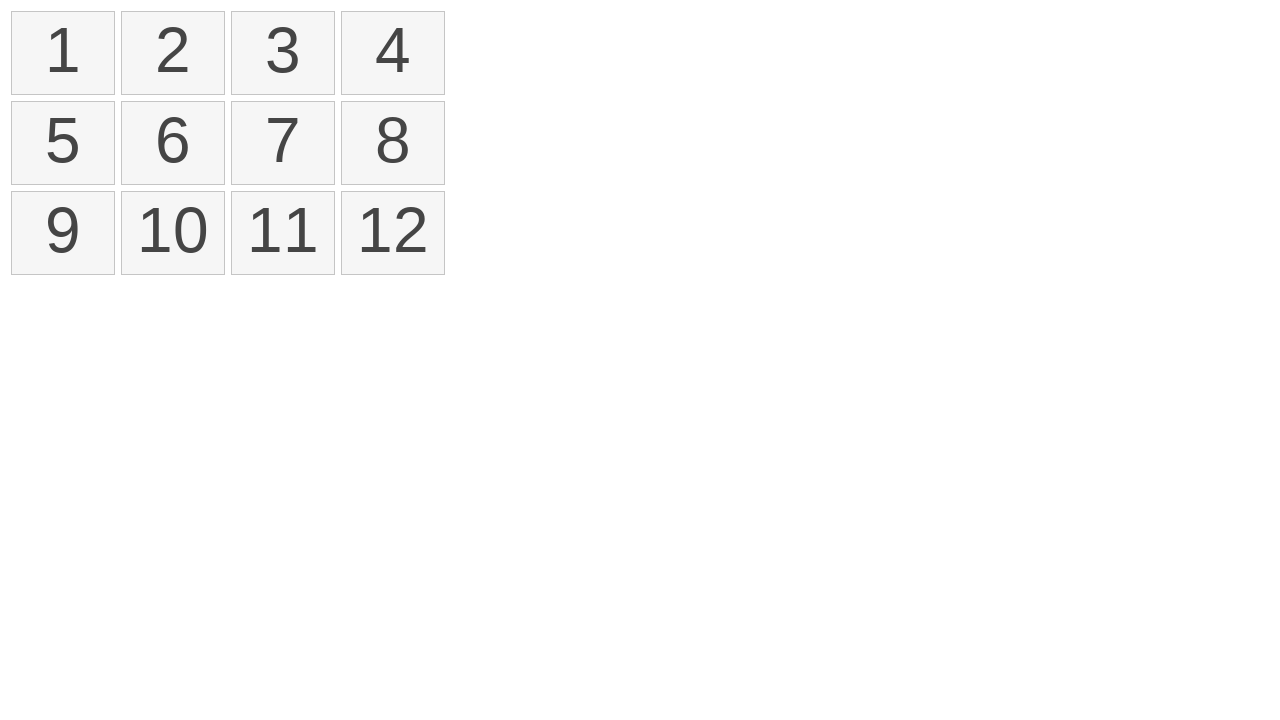

Pressed Control key down to enable multi-select mode
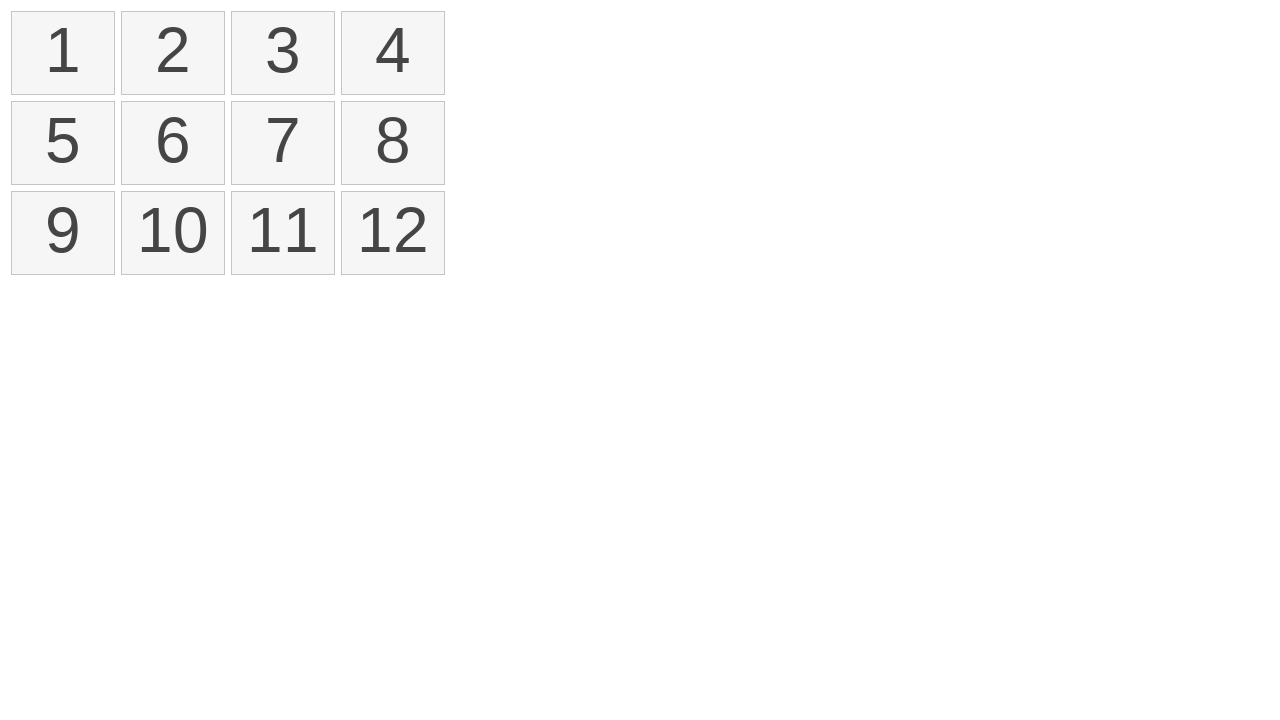

Clicked item 1 while holding Ctrl at (63, 53) on xpath=//ol[@id='selectable']/li >> nth=0
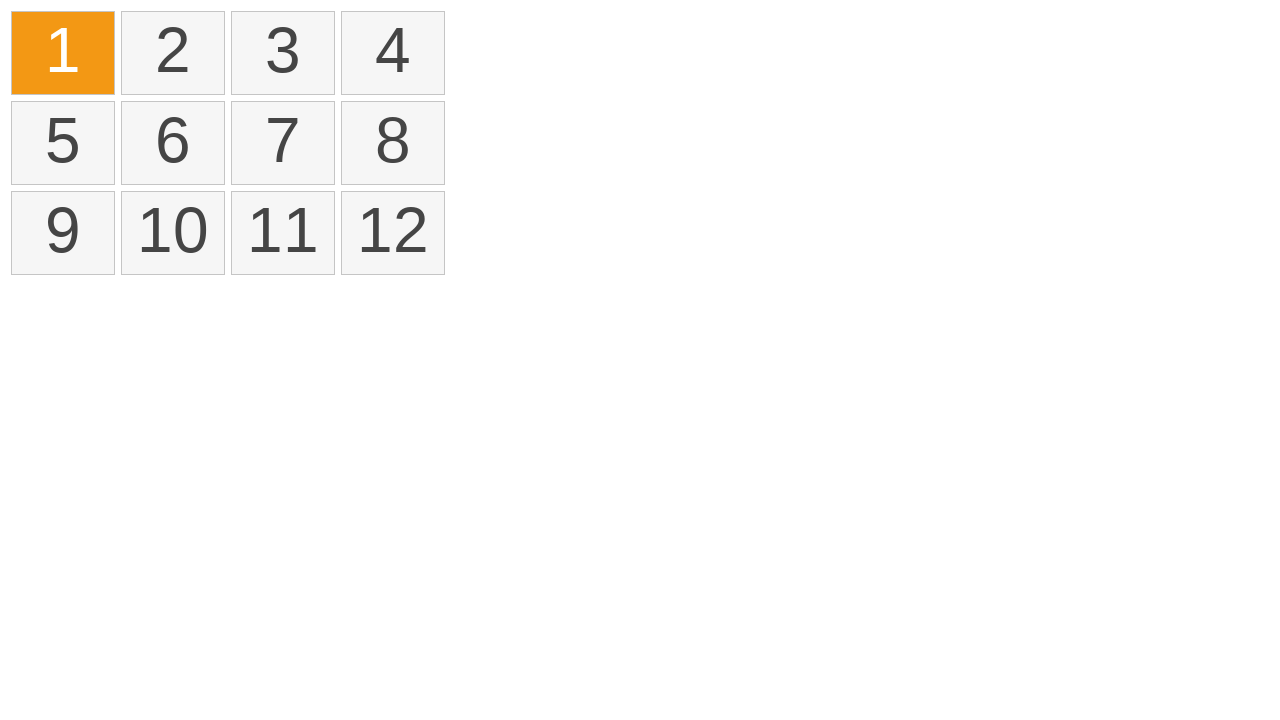

Clicked item 3 while holding Ctrl at (283, 53) on xpath=//ol[@id='selectable']/li >> nth=2
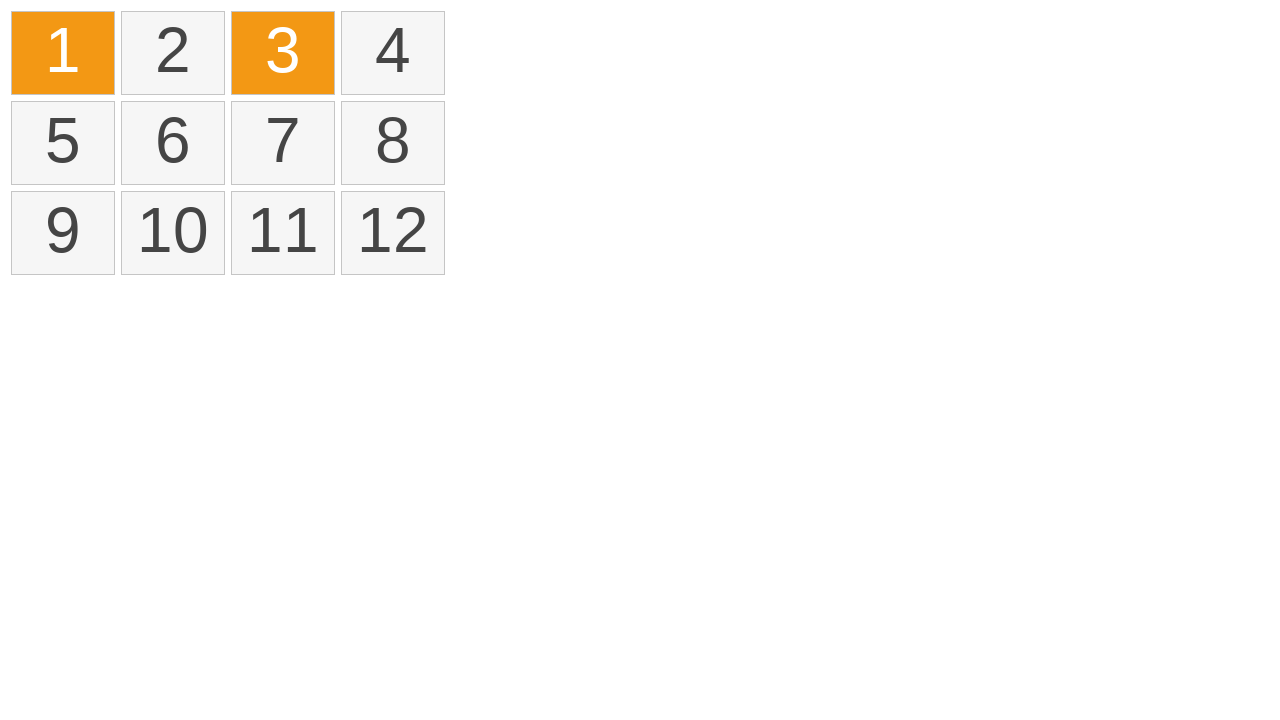

Clicked item 6 while holding Ctrl at (173, 143) on xpath=//ol[@id='selectable']/li >> nth=5
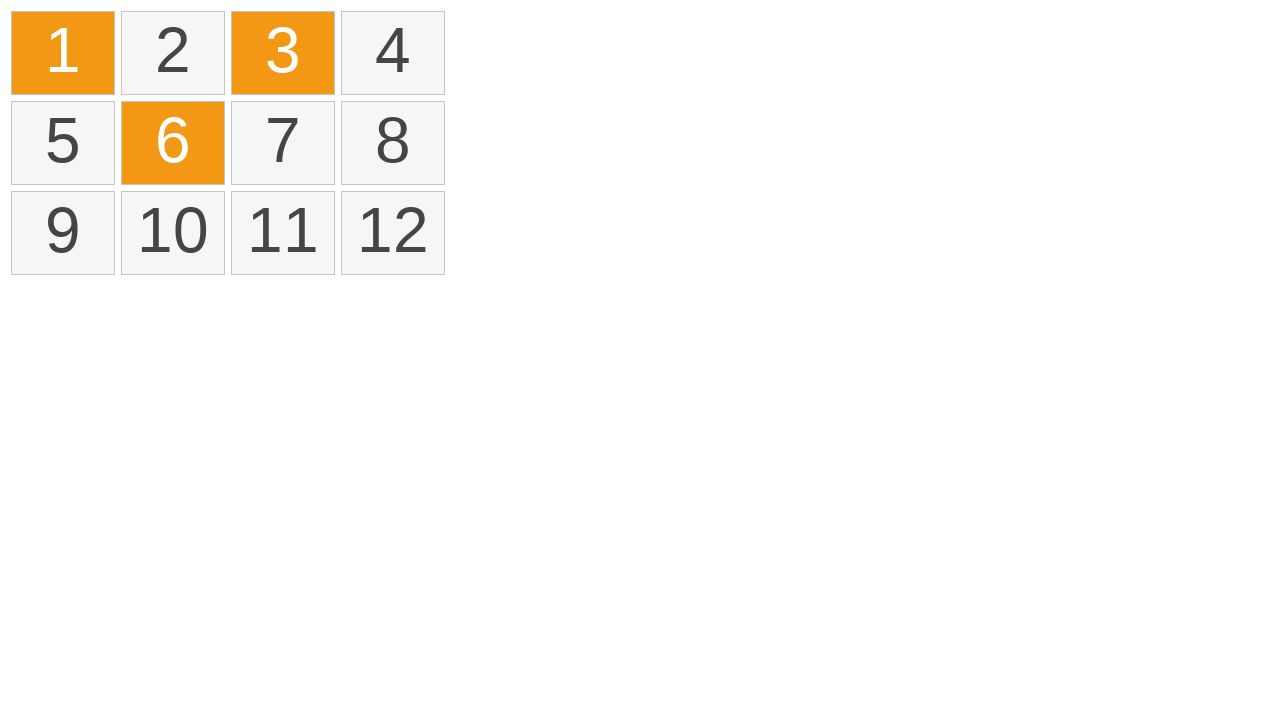

Clicked item 11 while holding Ctrl at (283, 233) on xpath=//ol[@id='selectable']/li >> nth=10
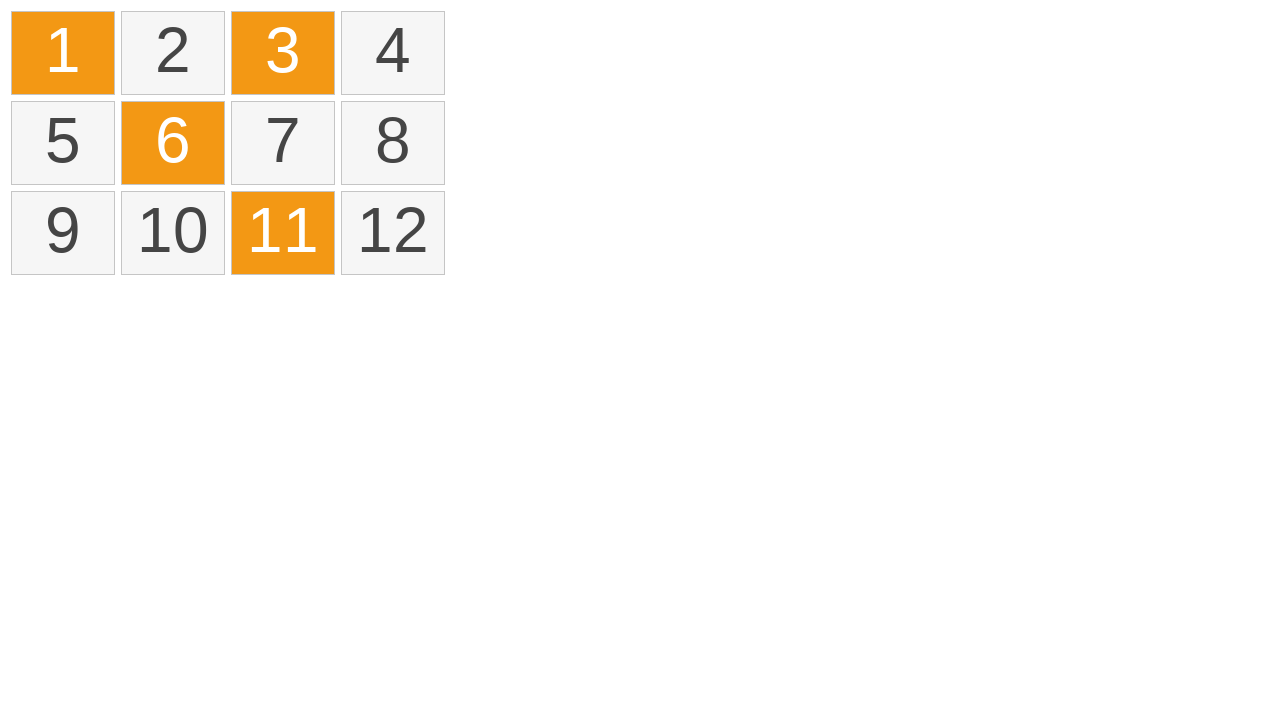

Released Control key
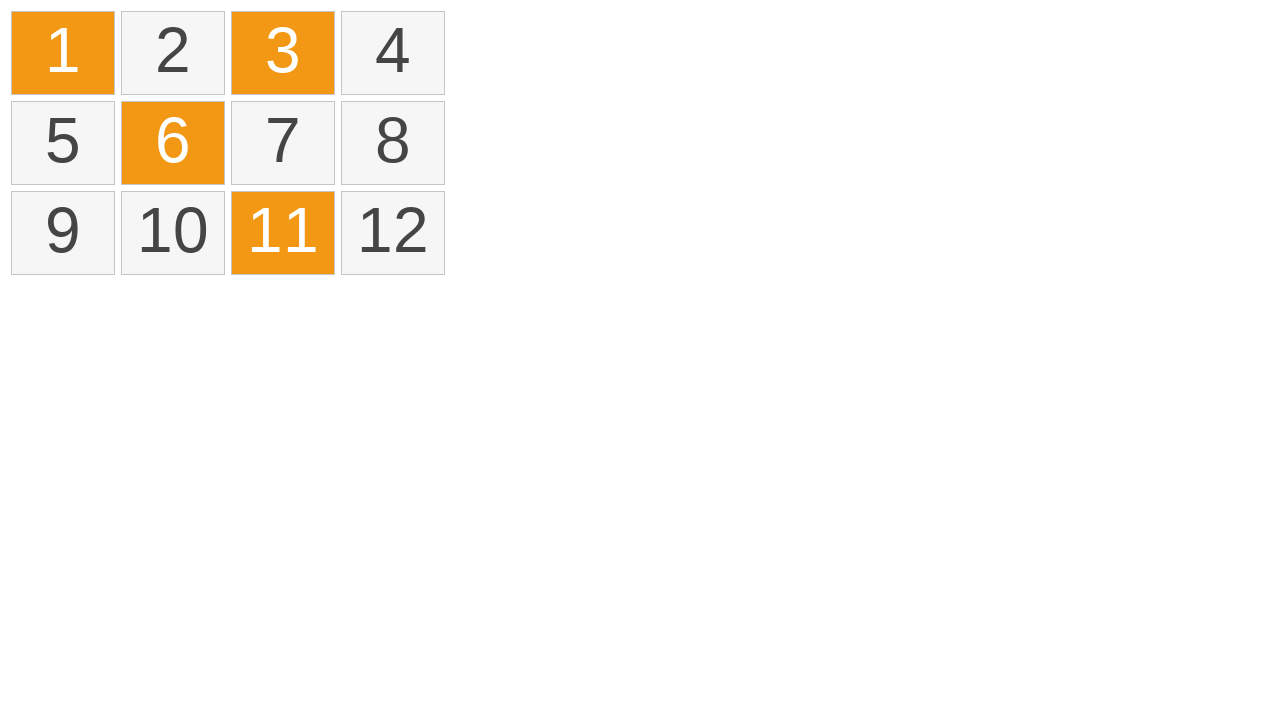

Verified that selected items are present in the DOM
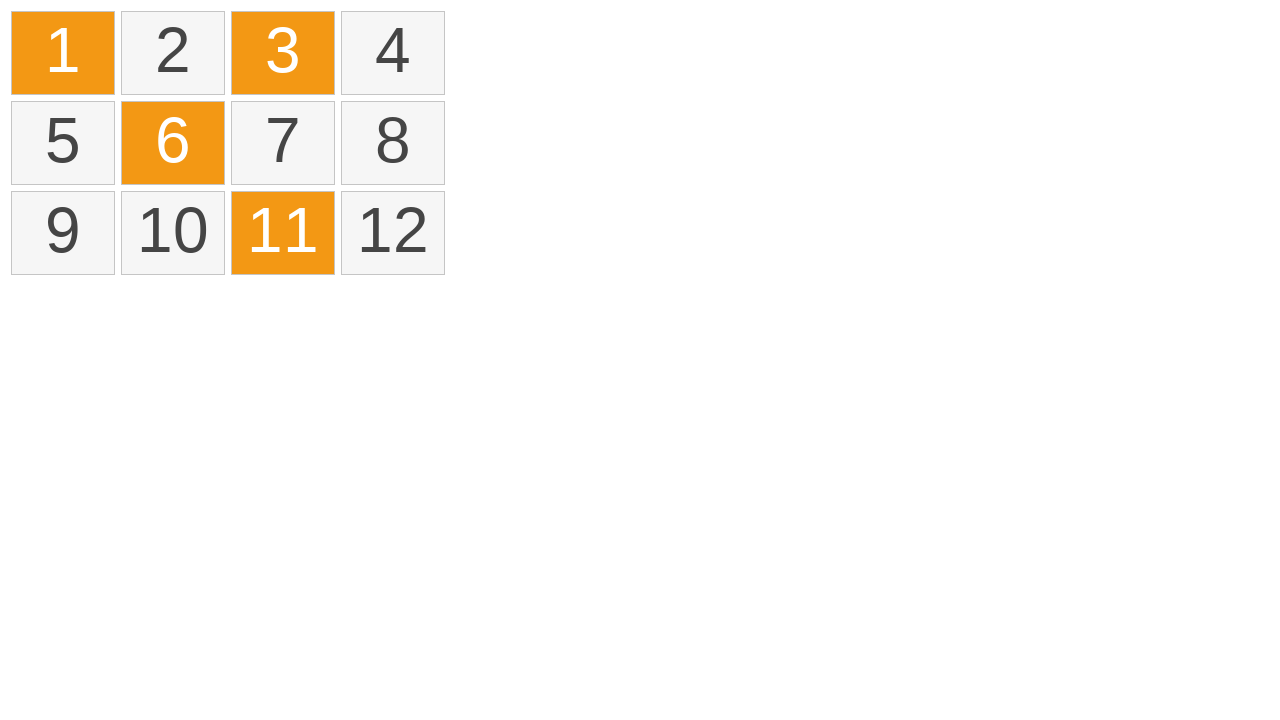

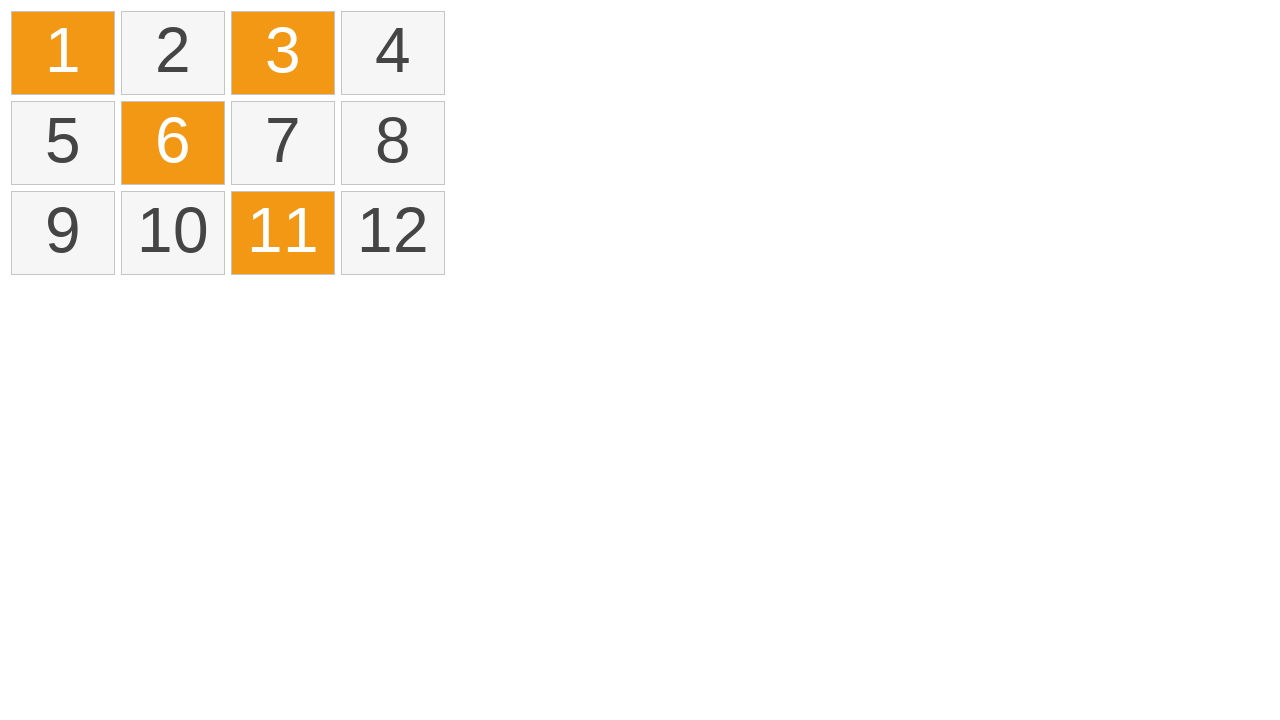